Tests the search functionality on python.org by entering "pycon" in the search box and submitting the search form, then verifying results are found.

Starting URL: http://www.python.org

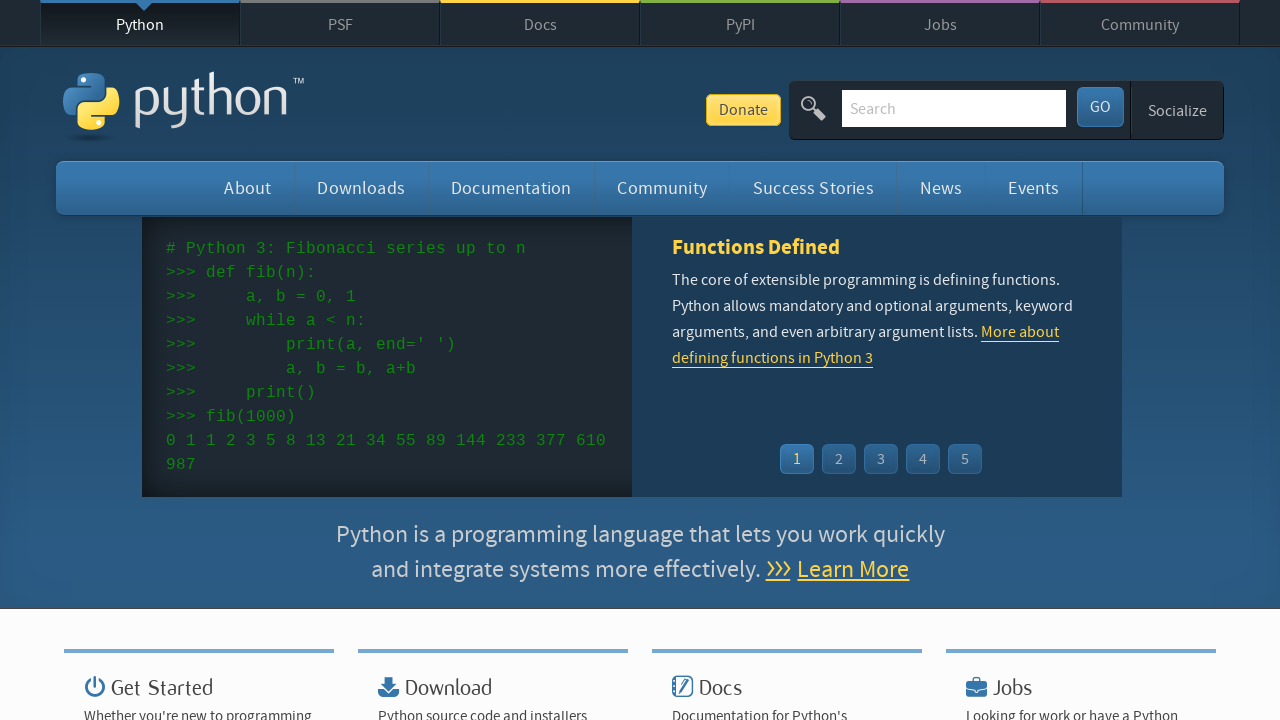

Verified 'Python' is present in page title
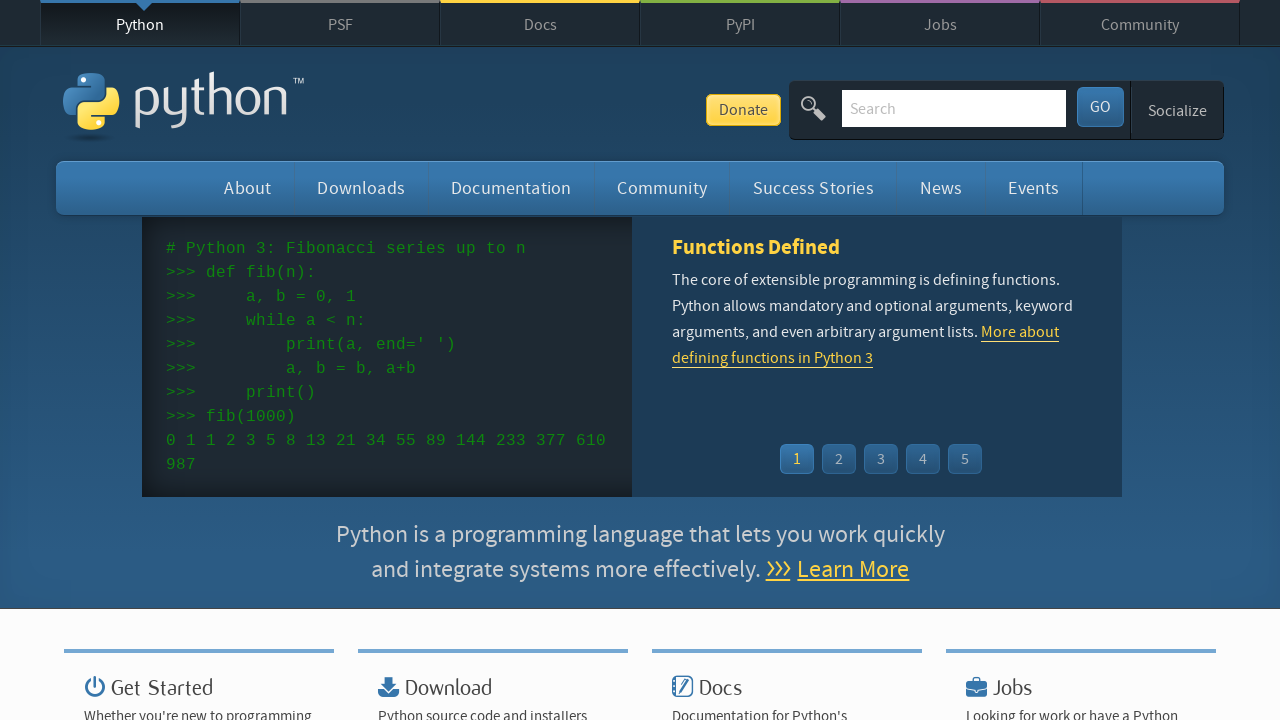

Filled search box with 'pycon' on input[name='q']
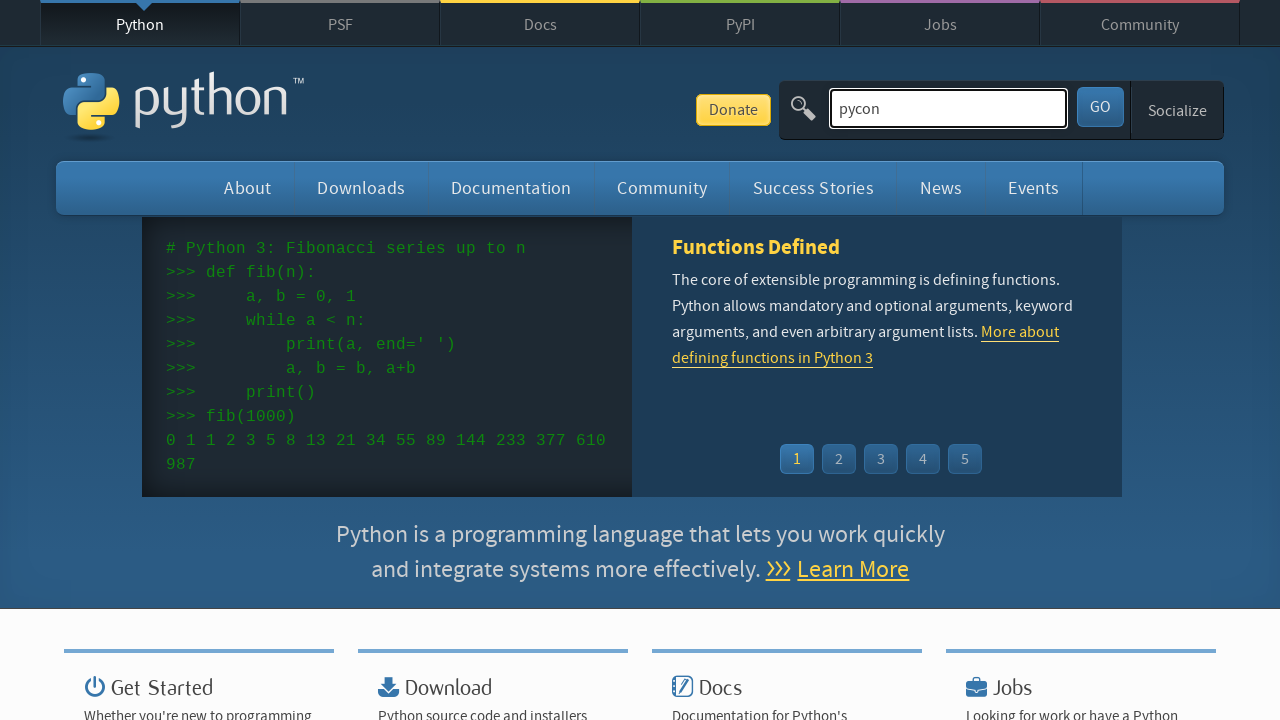

Pressed Enter to submit search form on input[name='q']
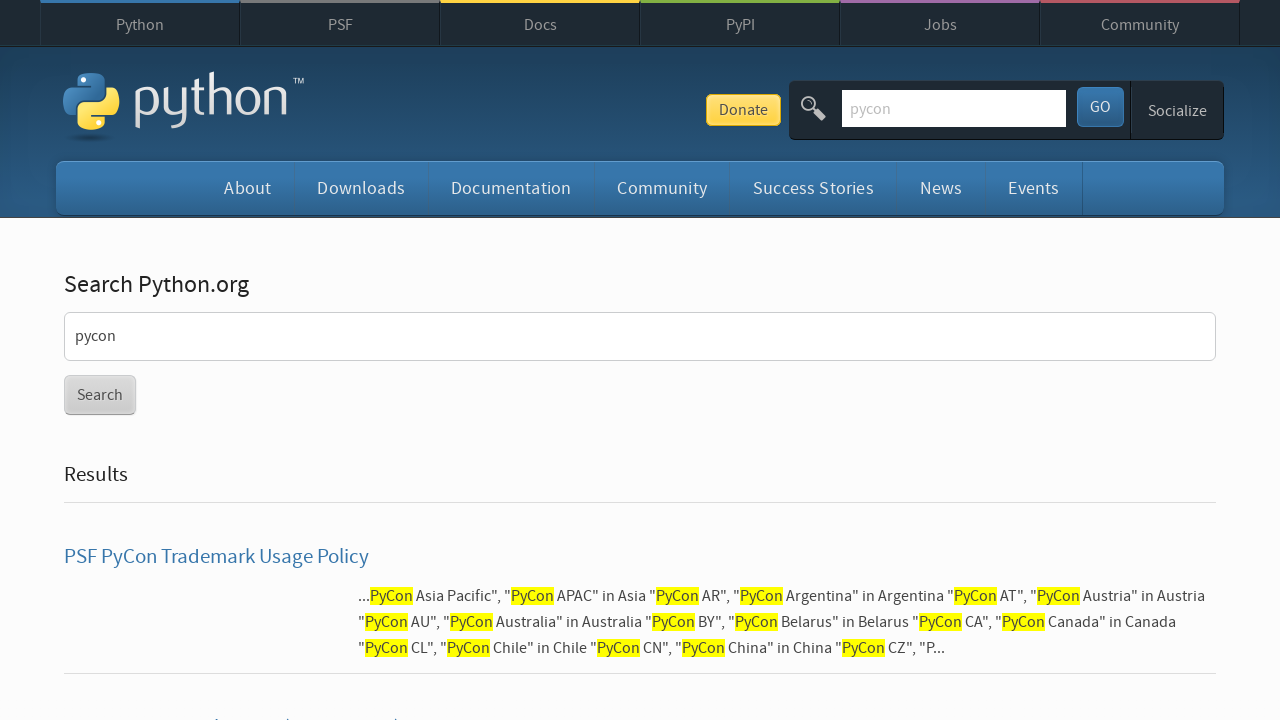

Waited for page to reach domcontentloaded state
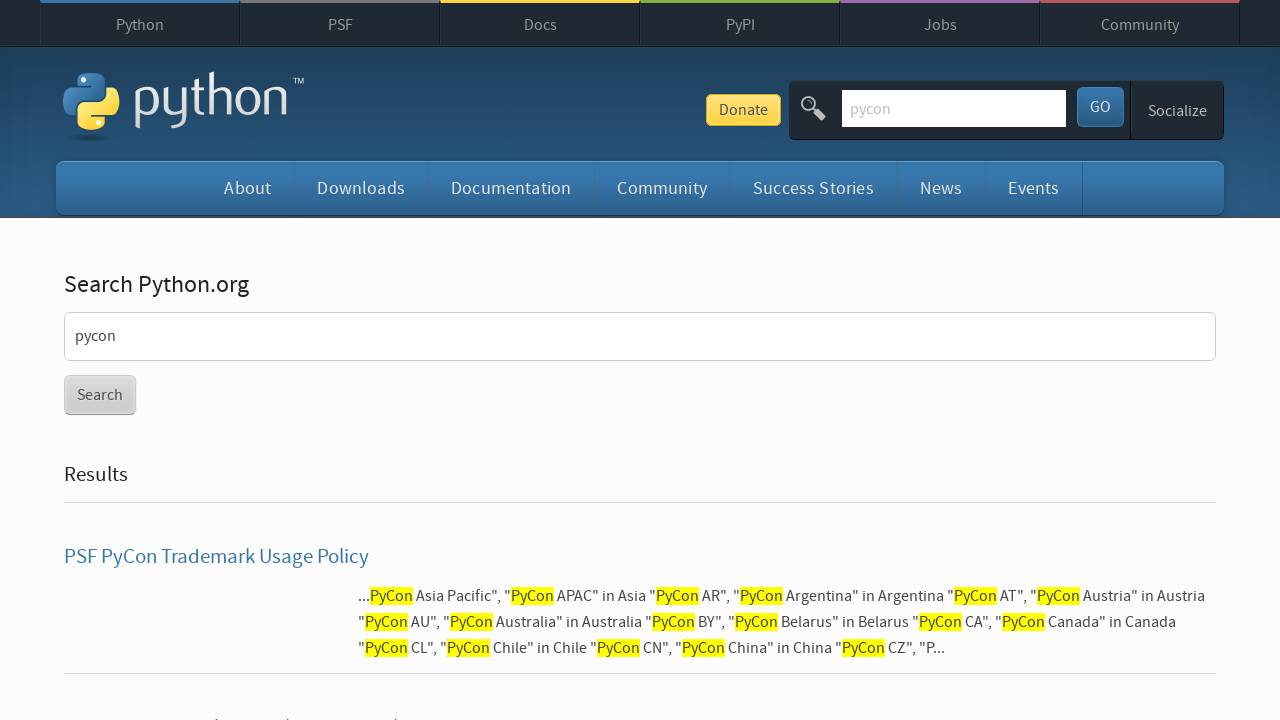

Verified search results were found (no 'No results found' message)
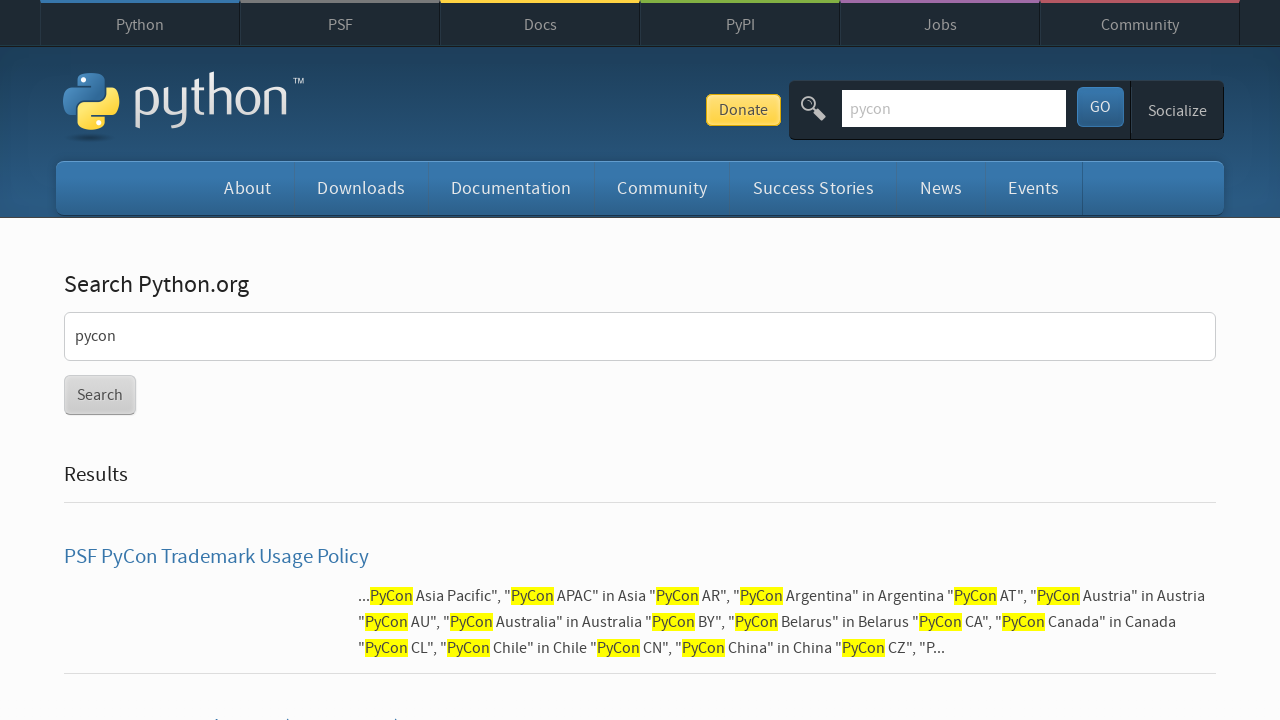

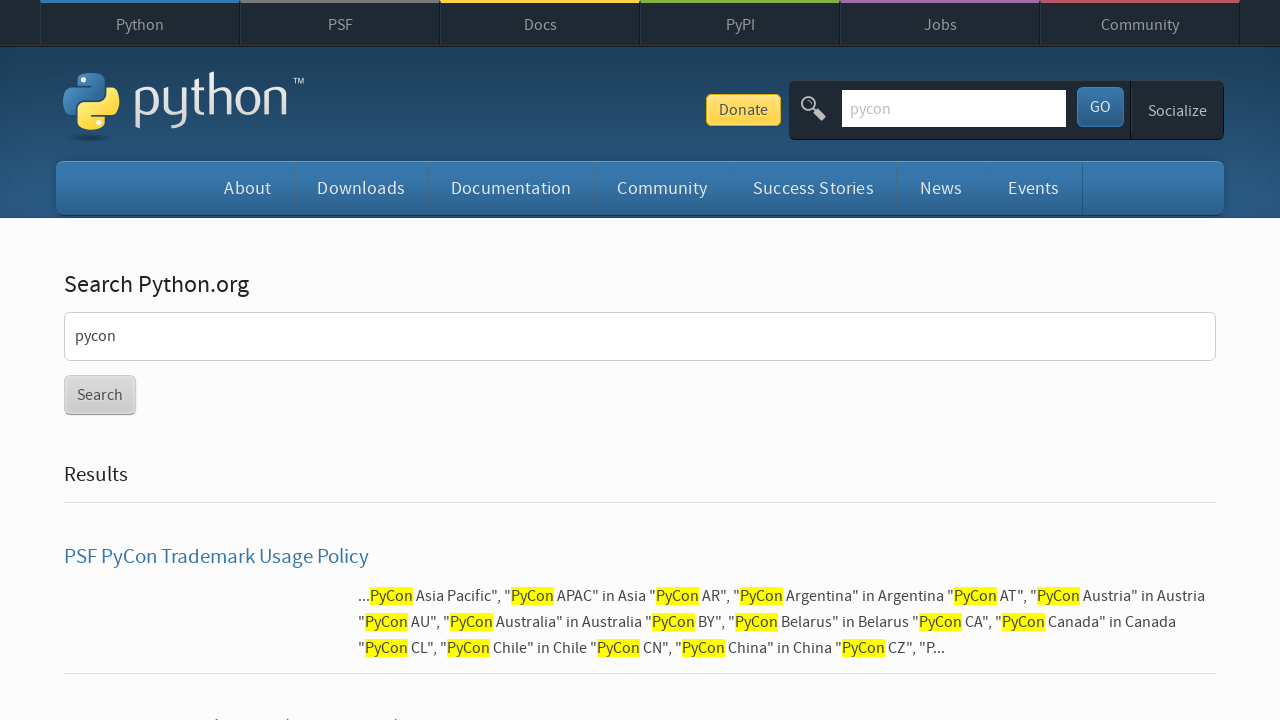